Tests the Inputs page functionality by navigating to it and entering a number into the number input field

Starting URL: http://the-internet.herokuapp.com/

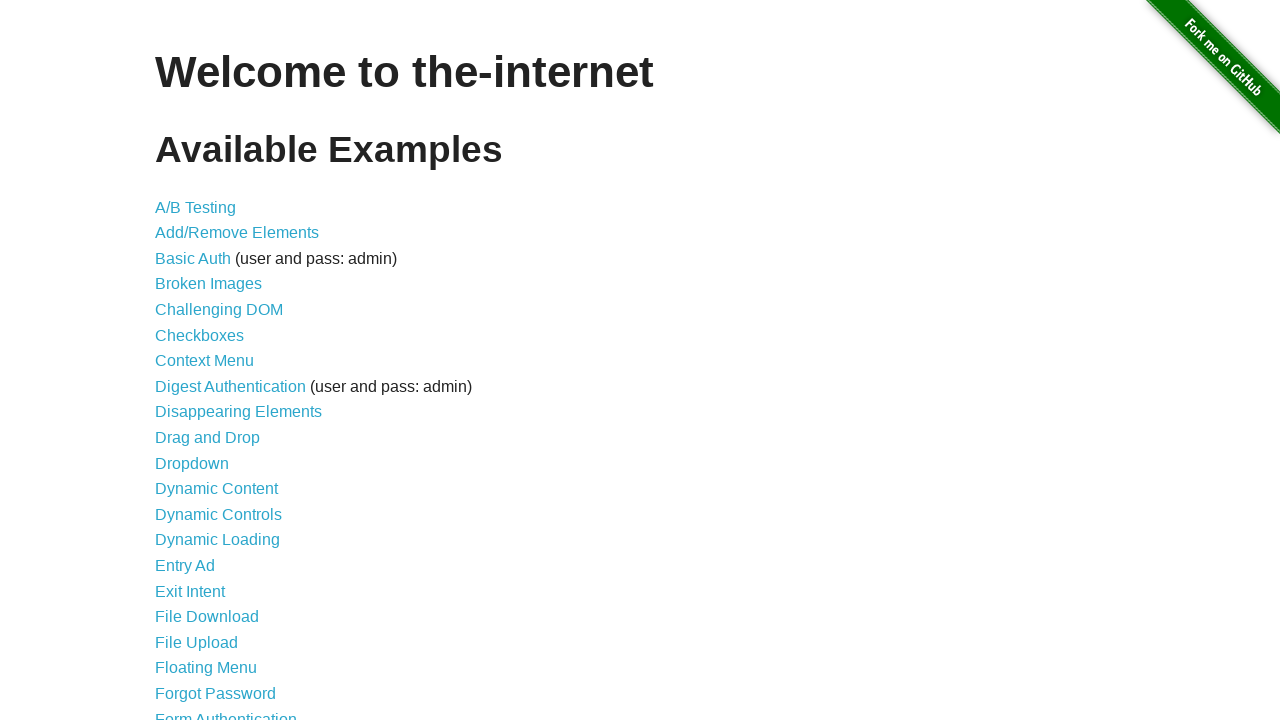

Clicked on the Inputs link to navigate to the inputs page at (176, 361) on text=Inputs
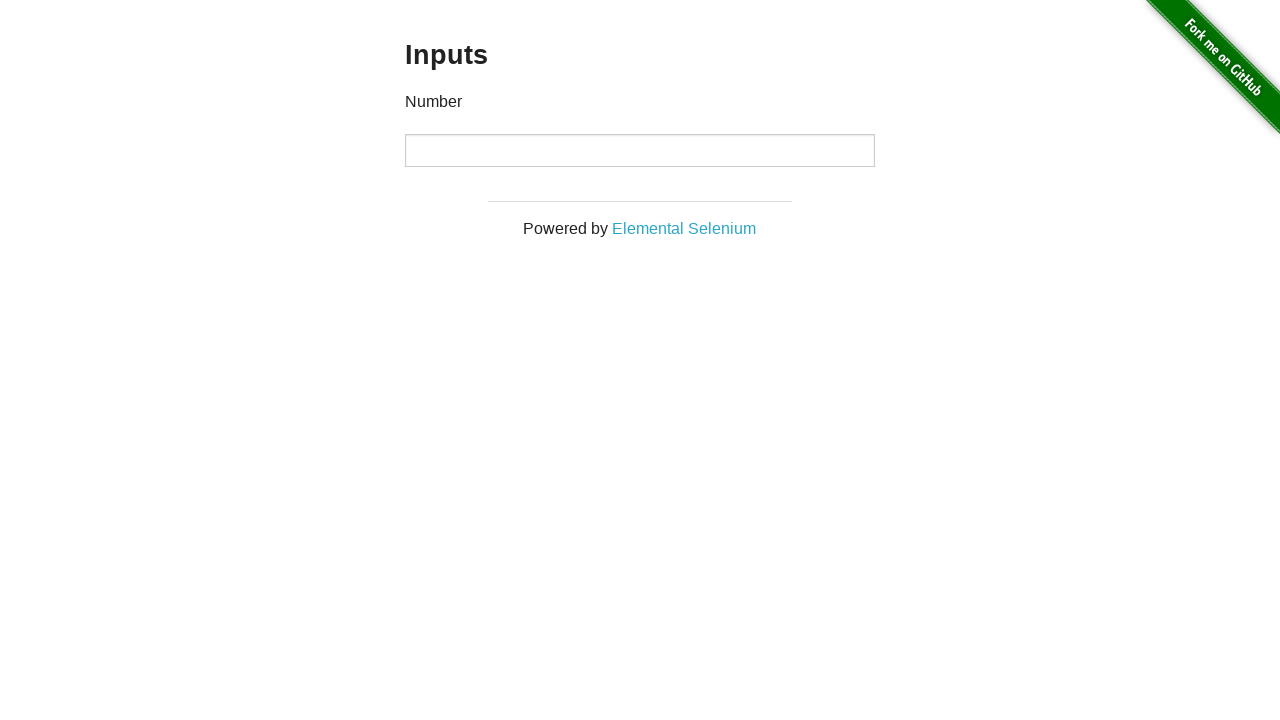

Entered 5464 into the number input field on input[type='number']
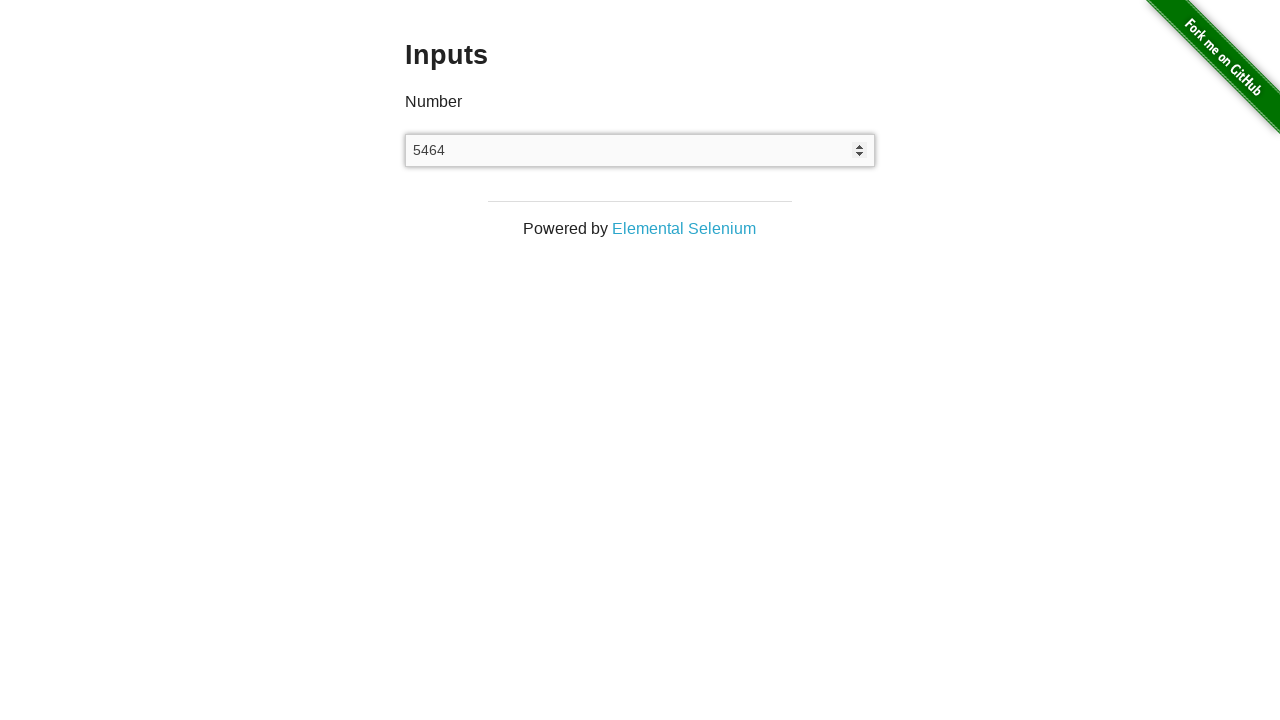

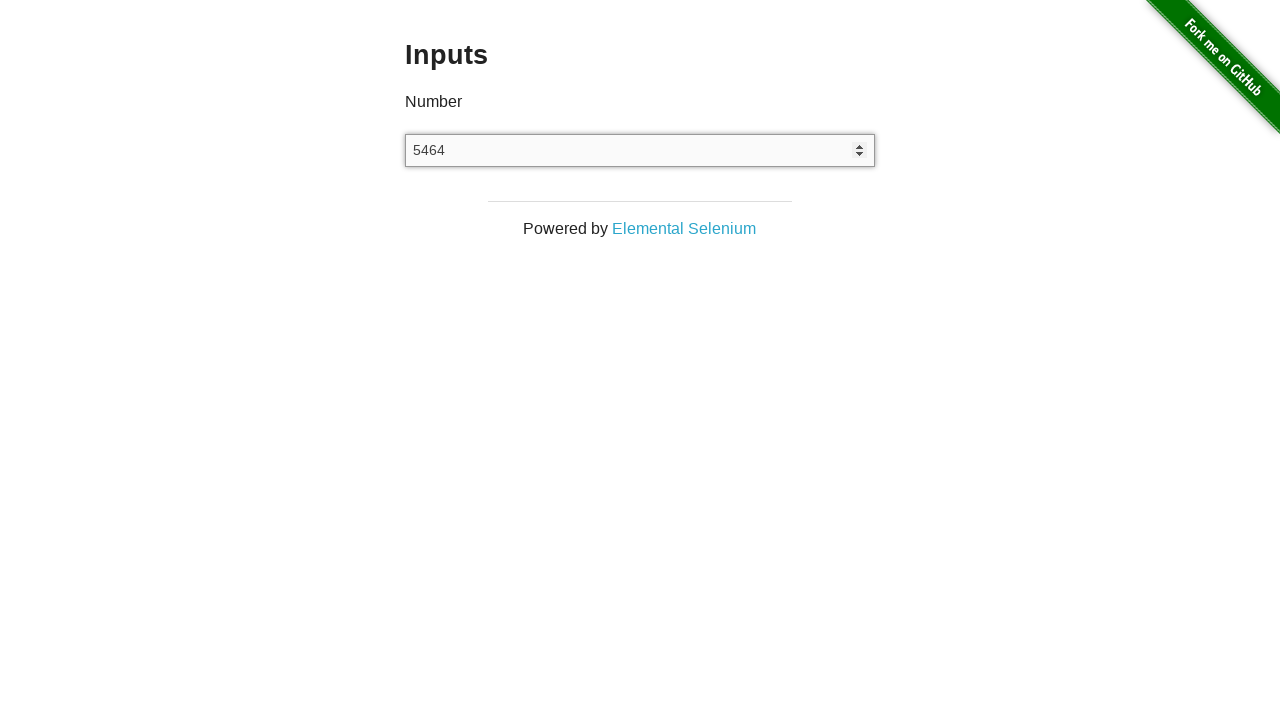